Tests data persistence by creating todos, marking one complete, and reloading the page

Starting URL: https://demo.playwright.dev/todomvc

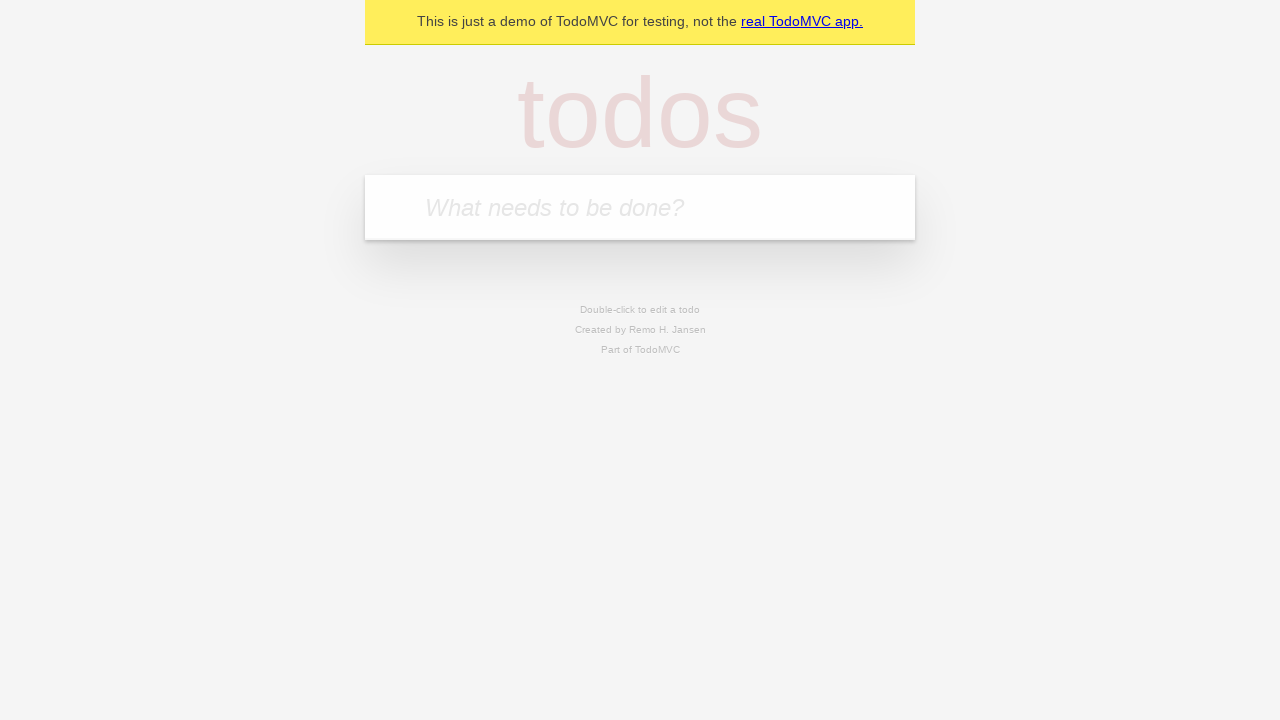

Located the todo input field
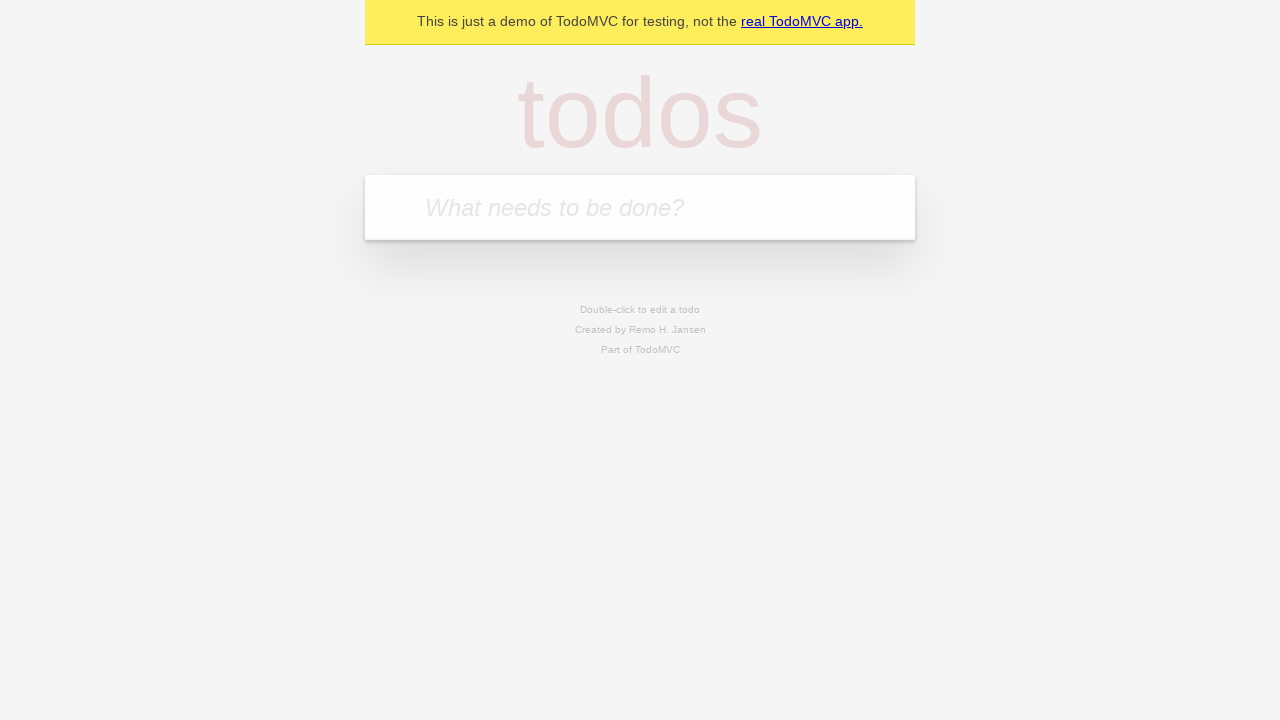

Filled todo input with 'buy some cheese' on internal:attr=[placeholder="What needs to be done?"i]
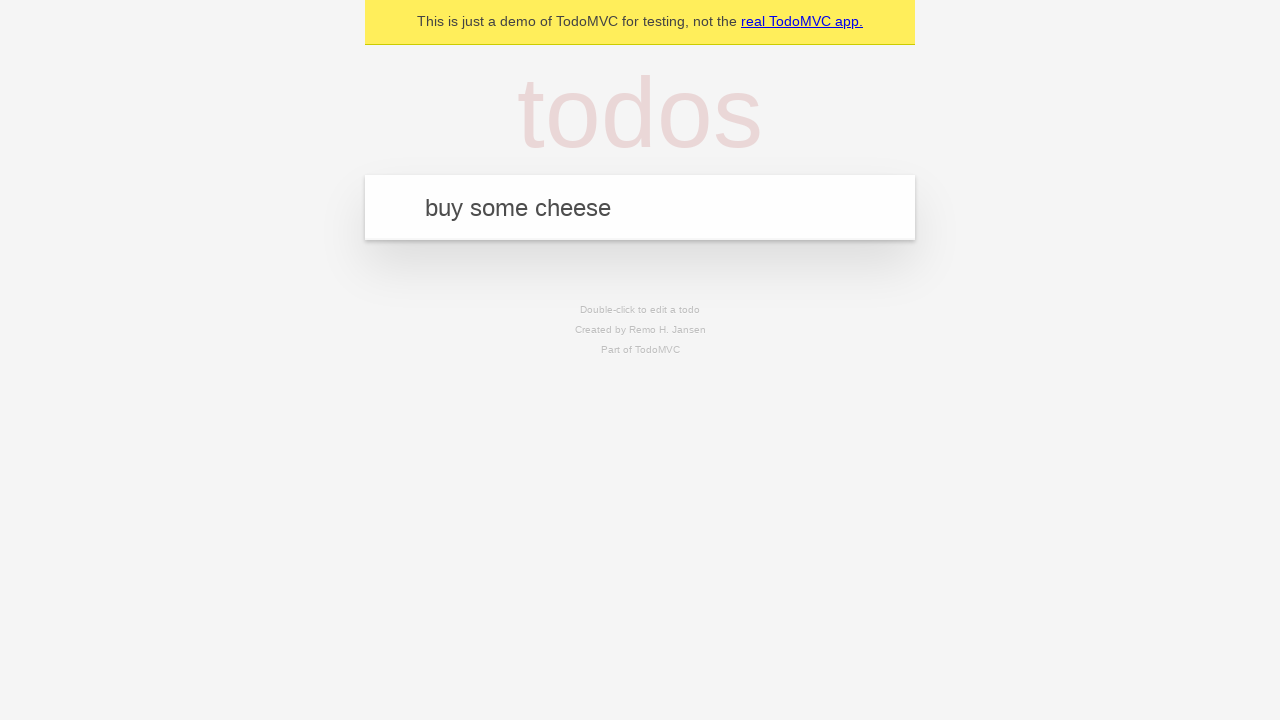

Pressed Enter to create first todo item on internal:attr=[placeholder="What needs to be done?"i]
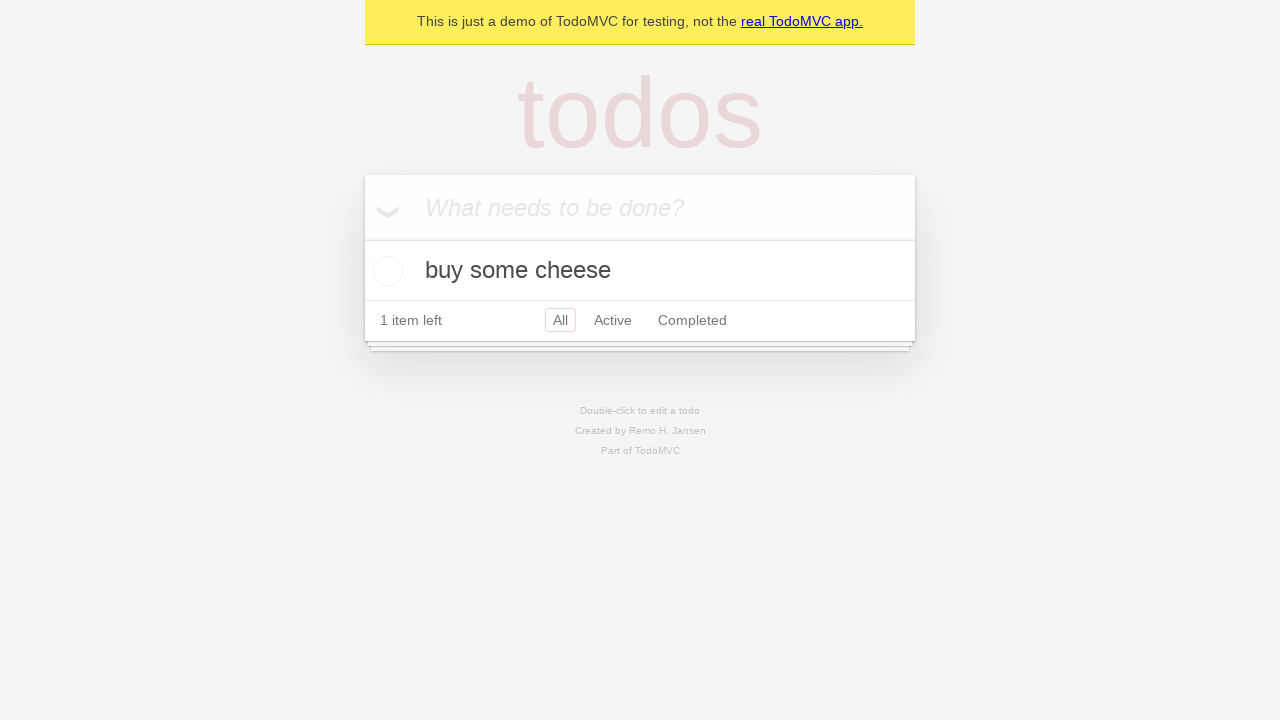

Filled todo input with 'feed the cat' on internal:attr=[placeholder="What needs to be done?"i]
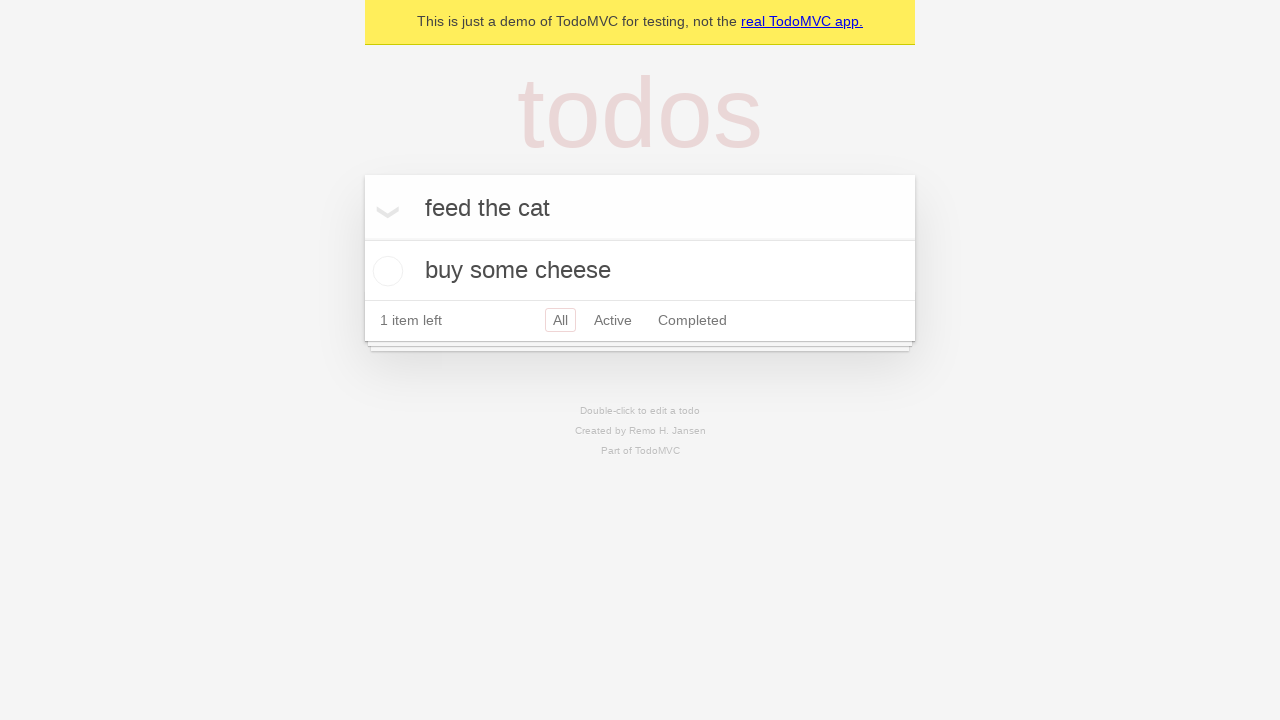

Pressed Enter to create second todo item on internal:attr=[placeholder="What needs to be done?"i]
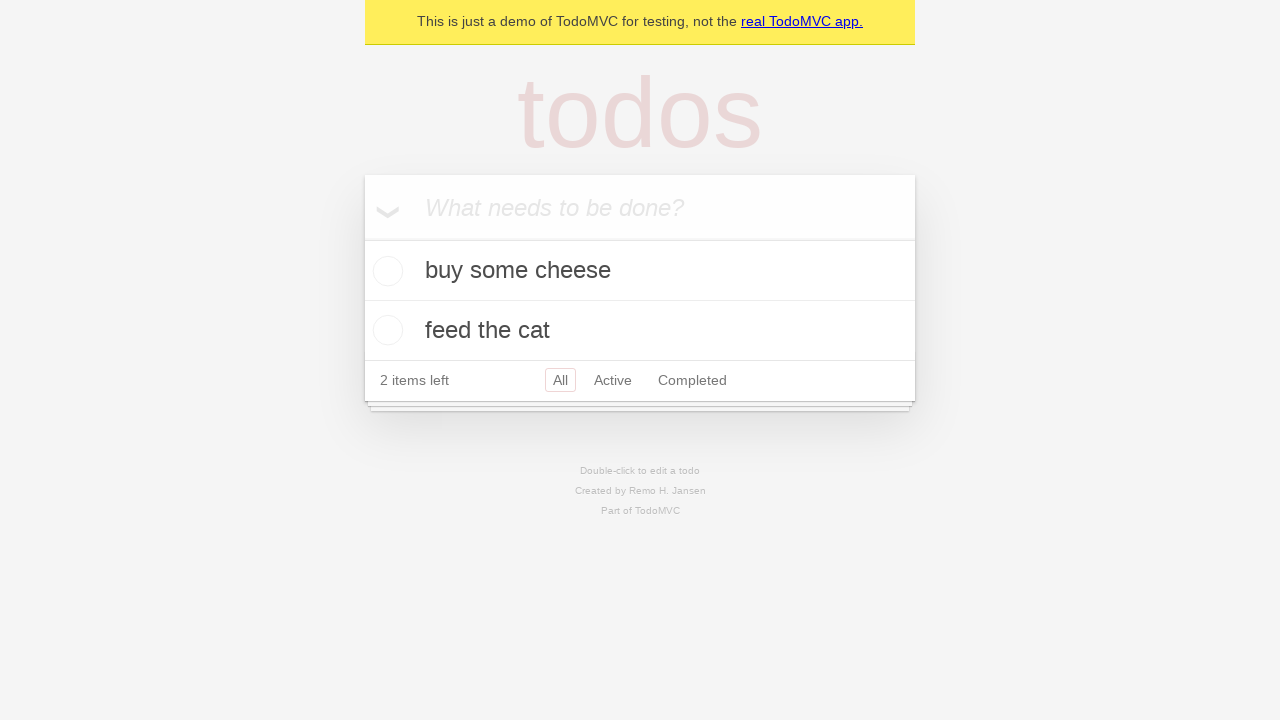

Waited for both todo items to be present in the DOM
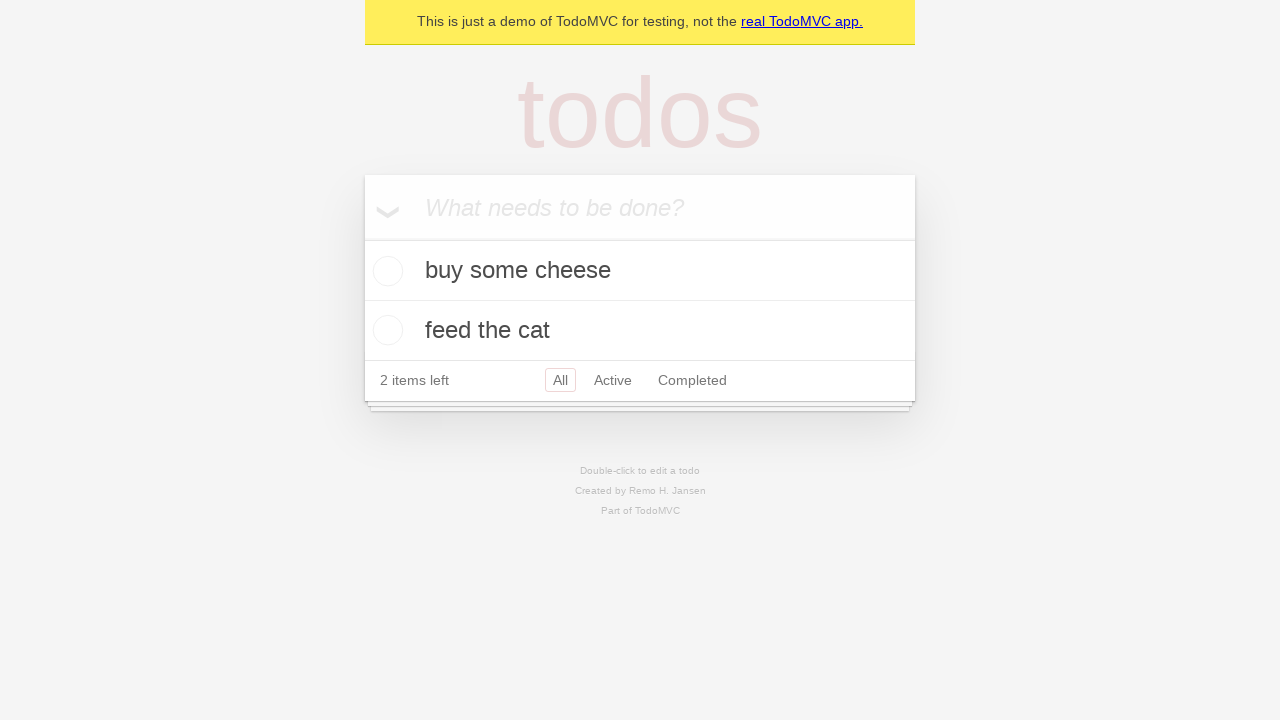

Checked the first todo item as complete at (385, 271) on internal:testid=[data-testid="todo-item"s] >> nth=0 >> internal:role=checkbox
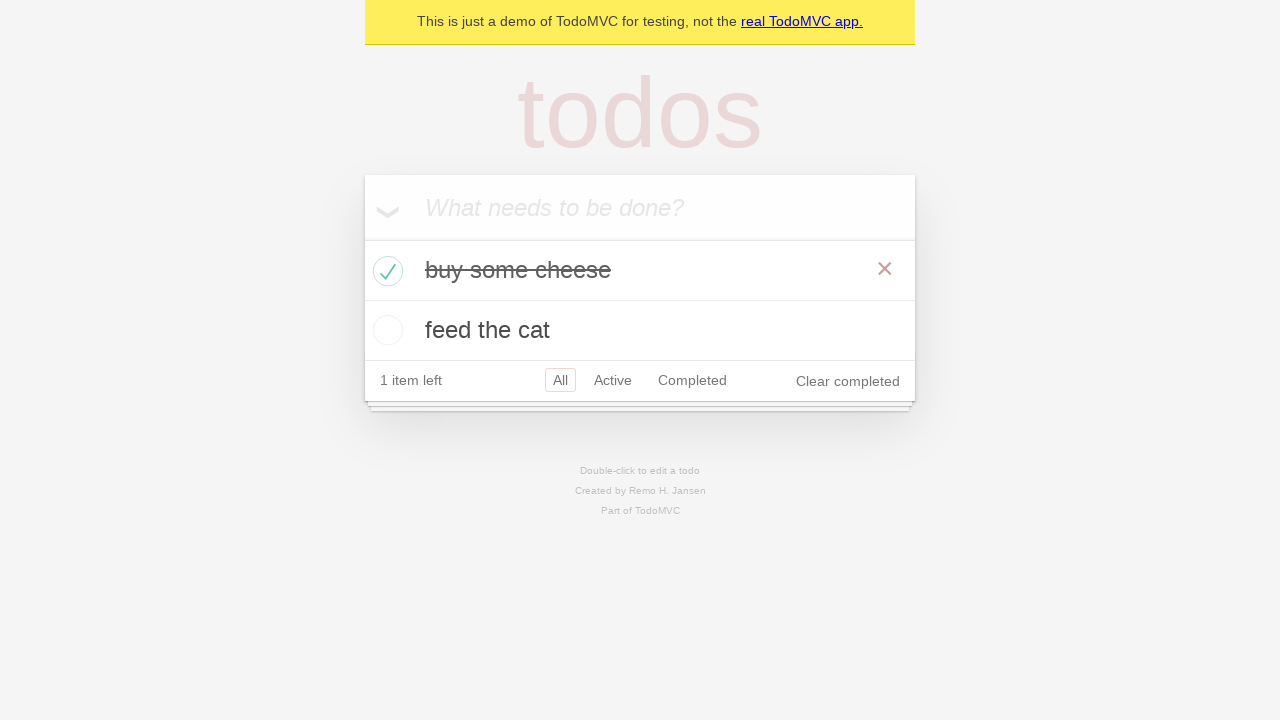

Reloaded the page to test data persistence
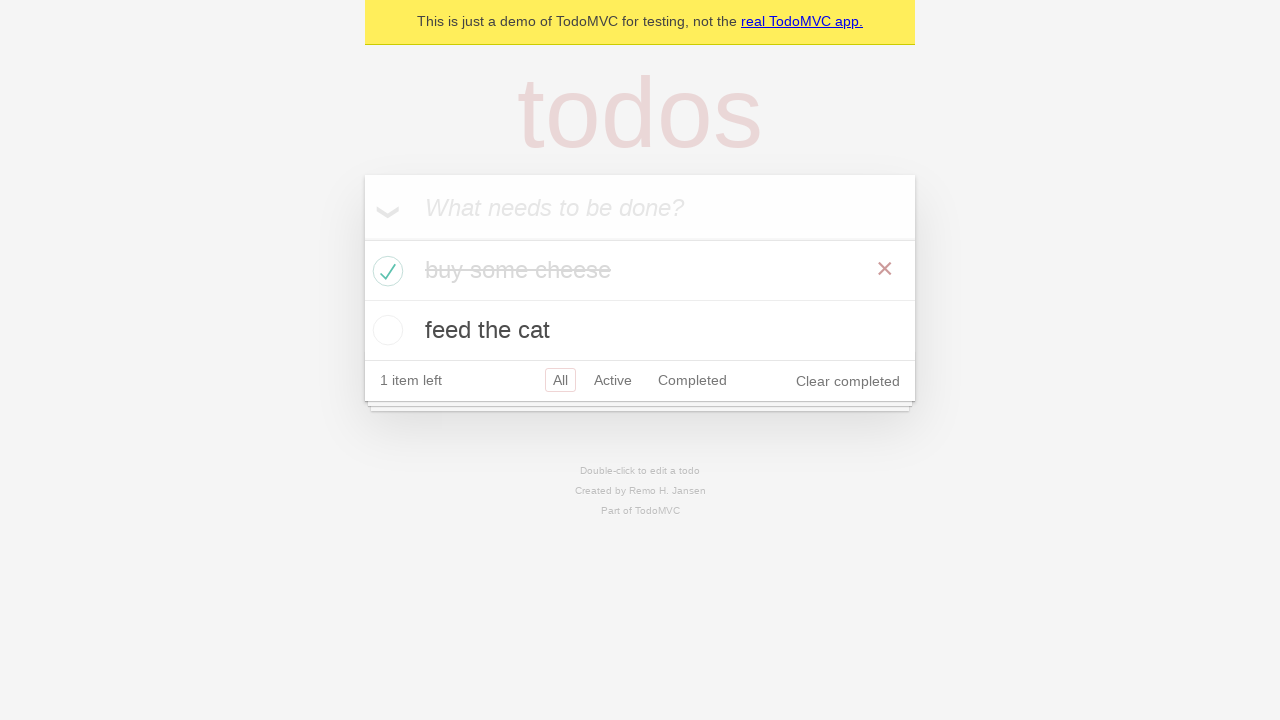

Waited for todo items to reload after page refresh
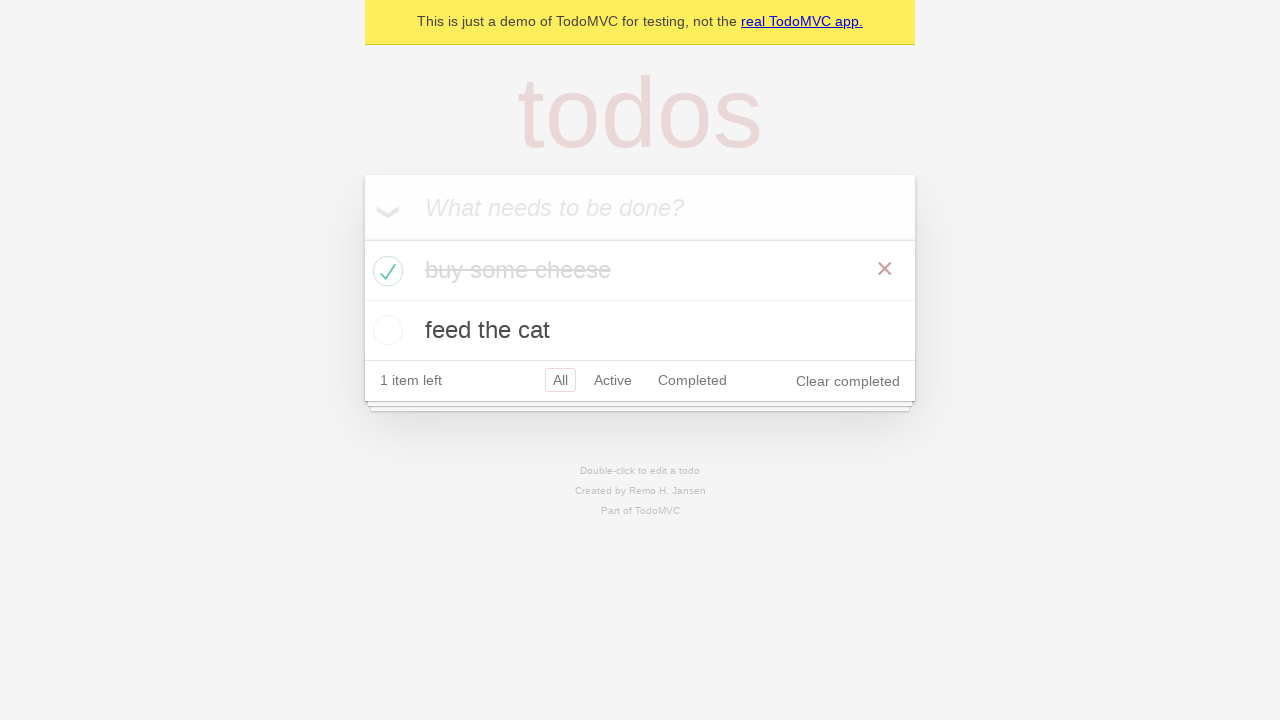

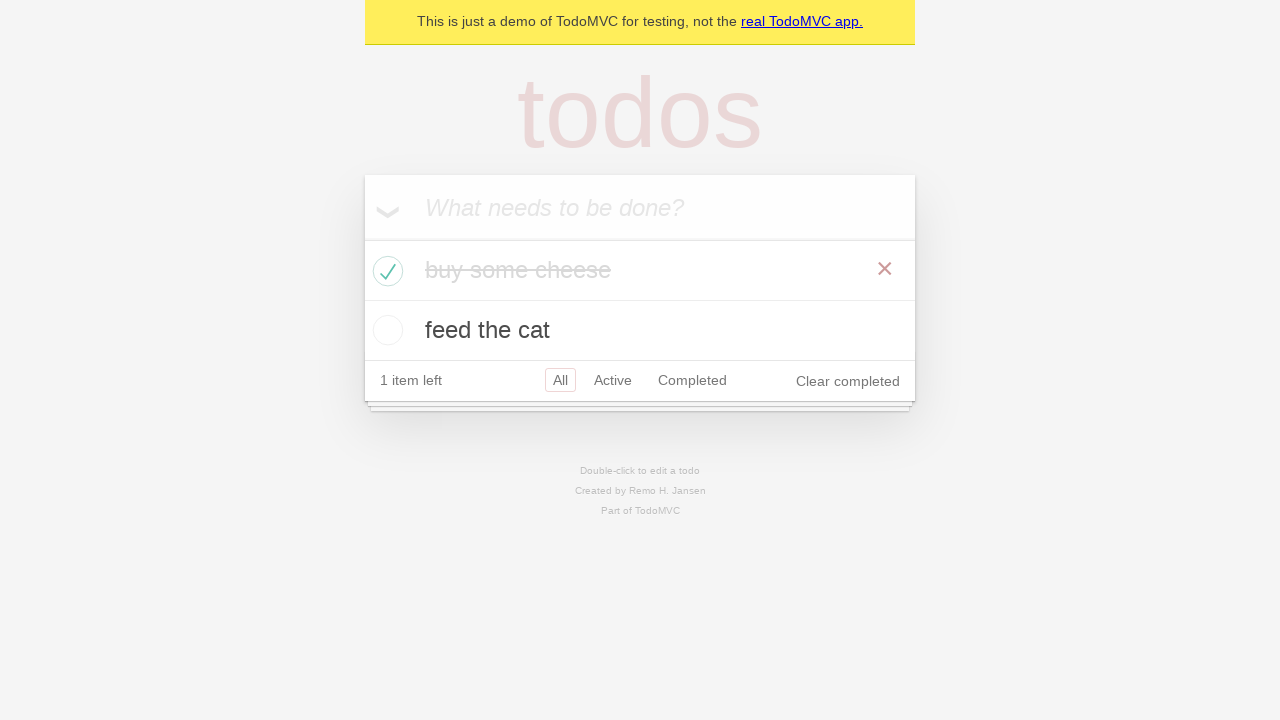